Tests right-click context menu functionality by performing a right-click on a button and selecting the Copy option from the context menu

Starting URL: https://swisnl.github.io/jQuery-contextMenu/demo.html

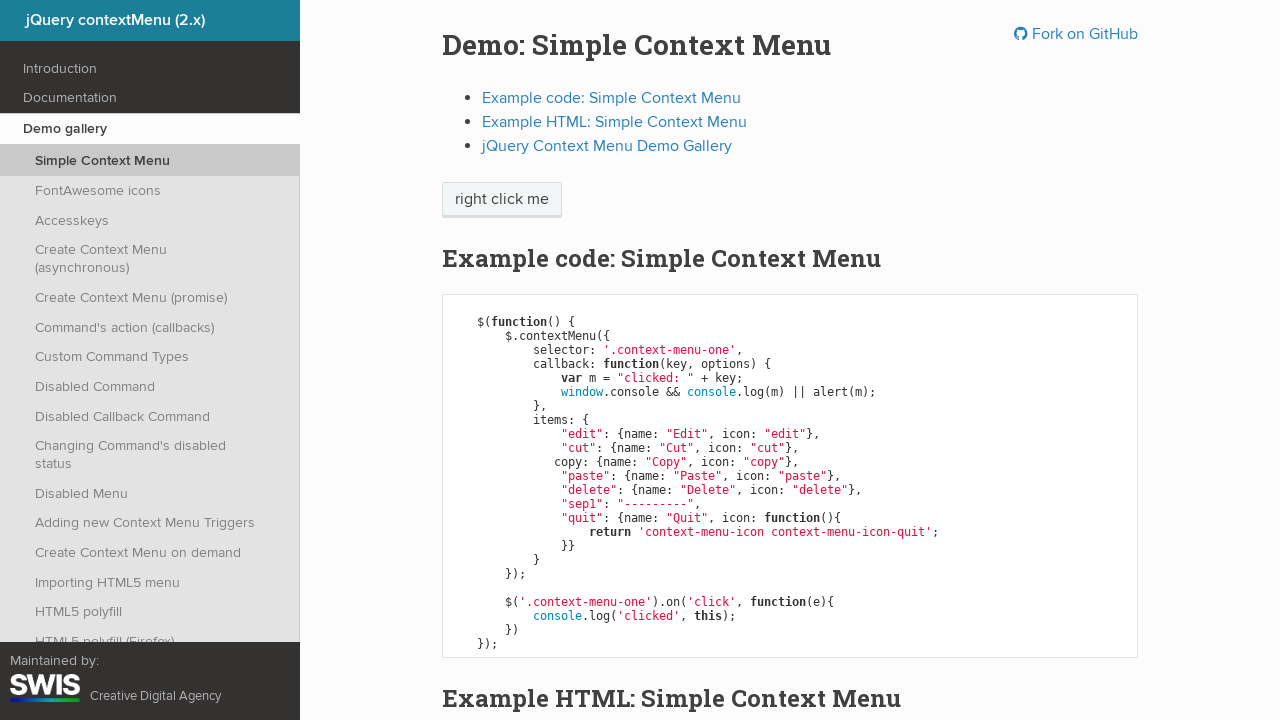

Located the context menu button element
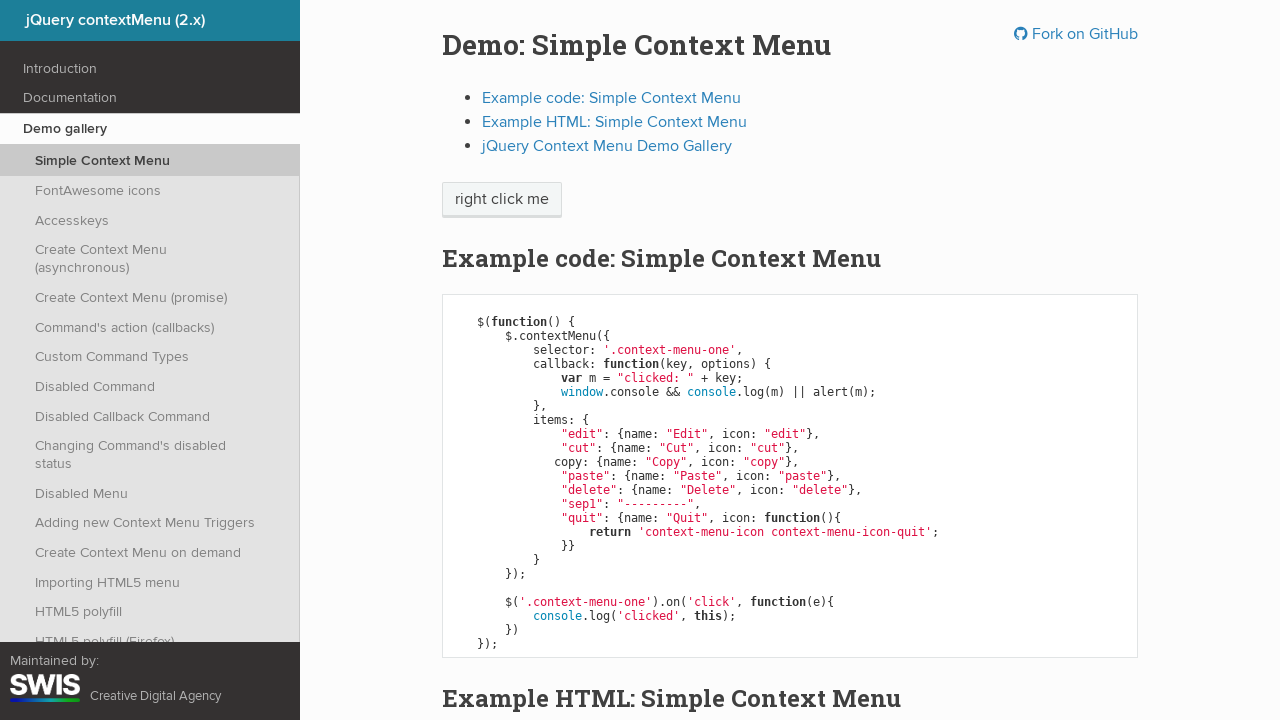

Performed right-click on the button to open context menu at (502, 200) on span.context-menu-one.btn.btn-neutral
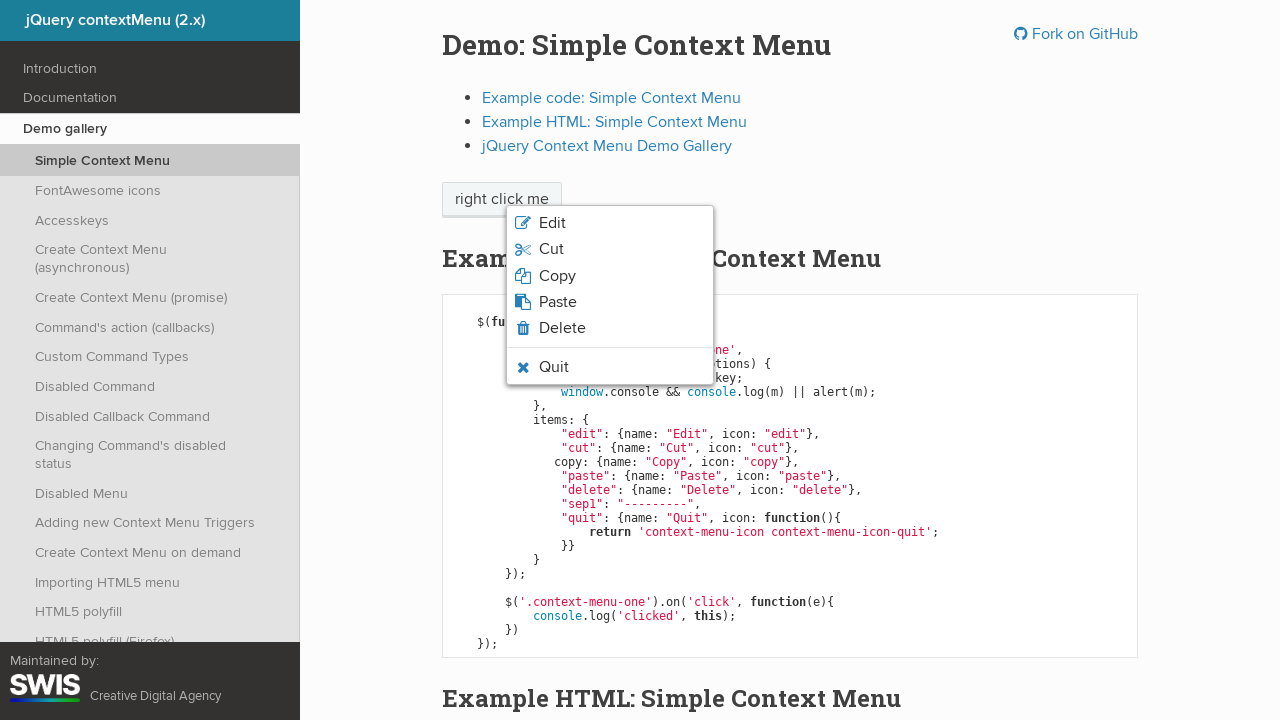

Clicked the Copy option from the context menu at (557, 276) on xpath=//span[normalize-space()='Copy']
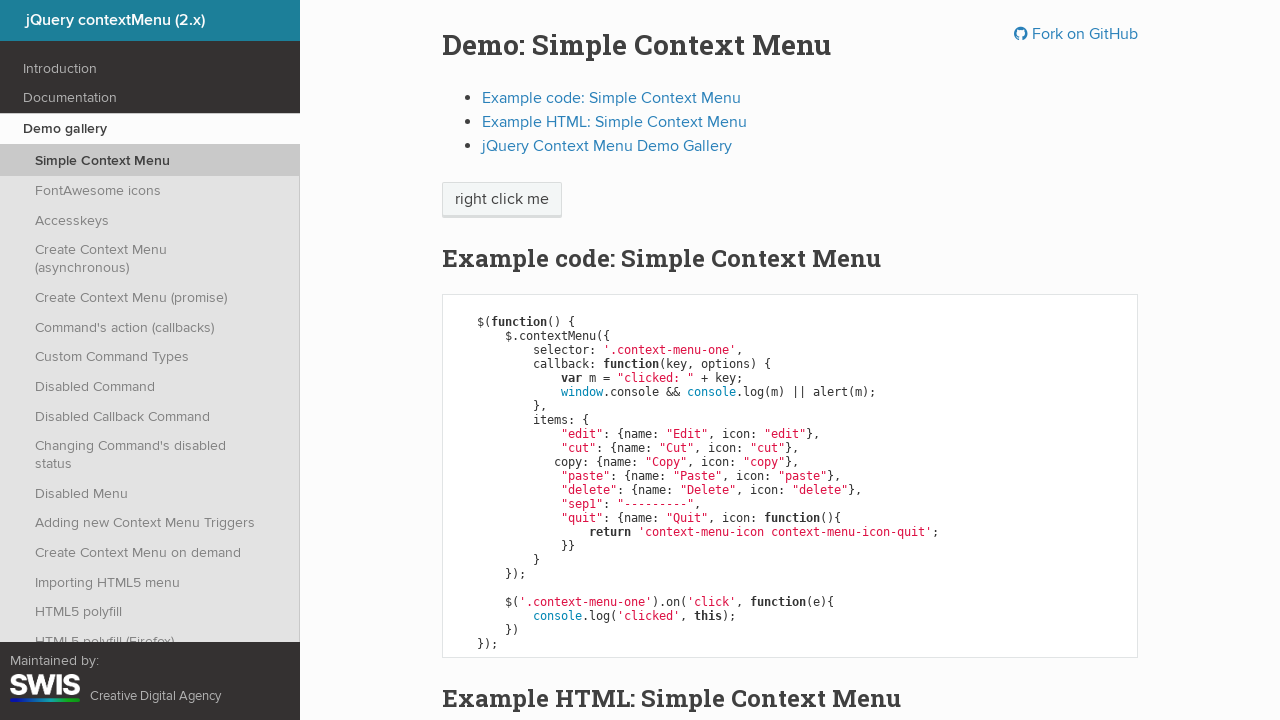

Accepted the alert dialog that appeared
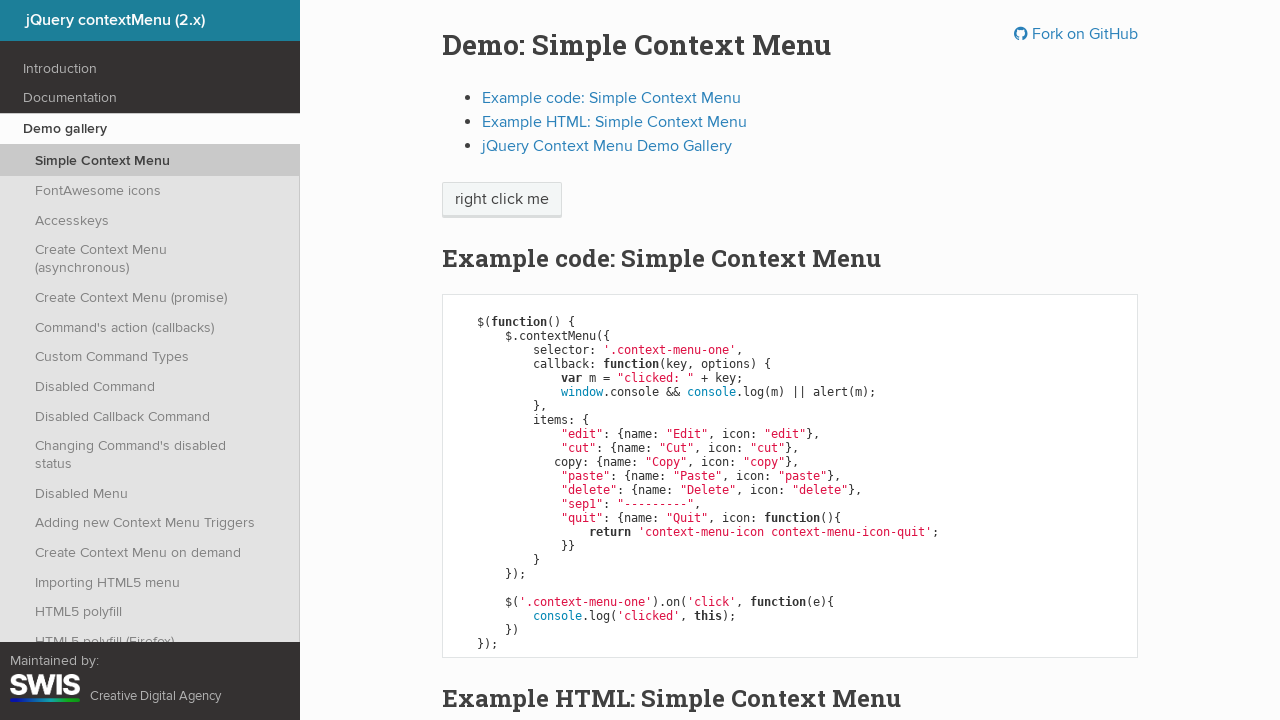

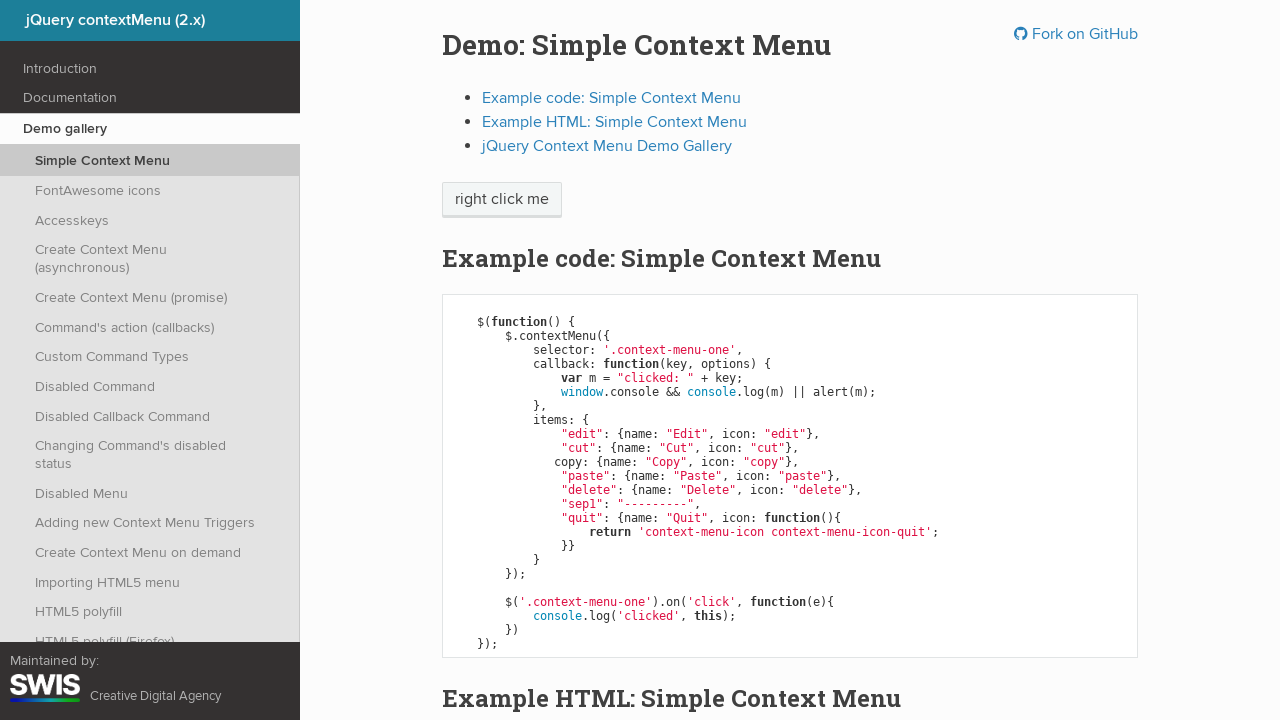